Tests form validation with an invalid ETH address, expecting a "valid ETH" error message

Starting URL: https://mint.poap.studio/version-72bms/index-20/customdemoflow05

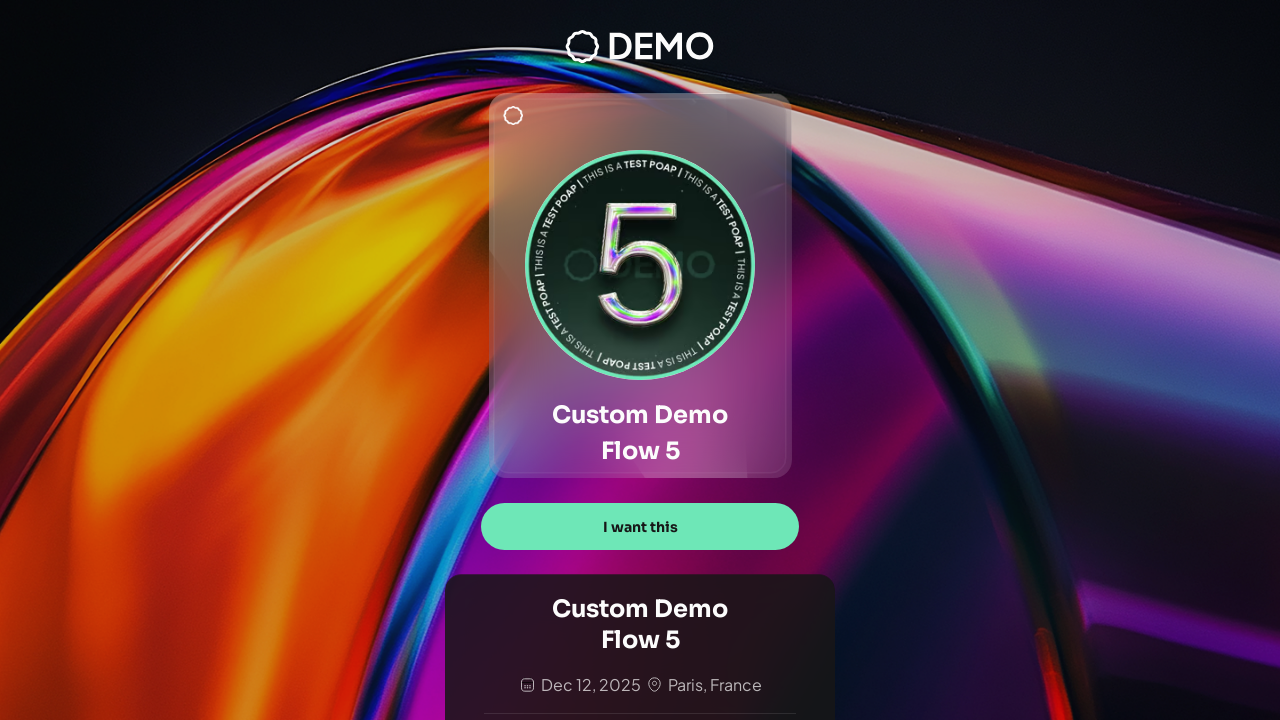

Waited for page to reach networkidle state
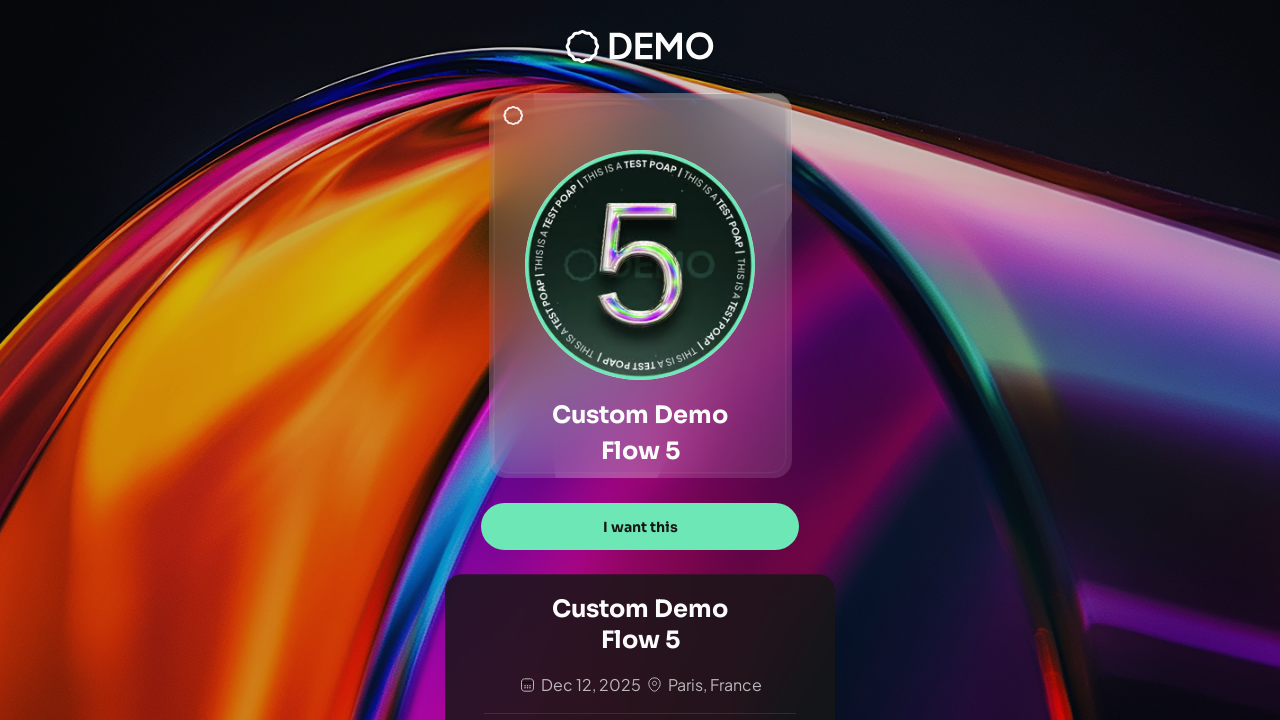

Waited 2 seconds for page to fully load
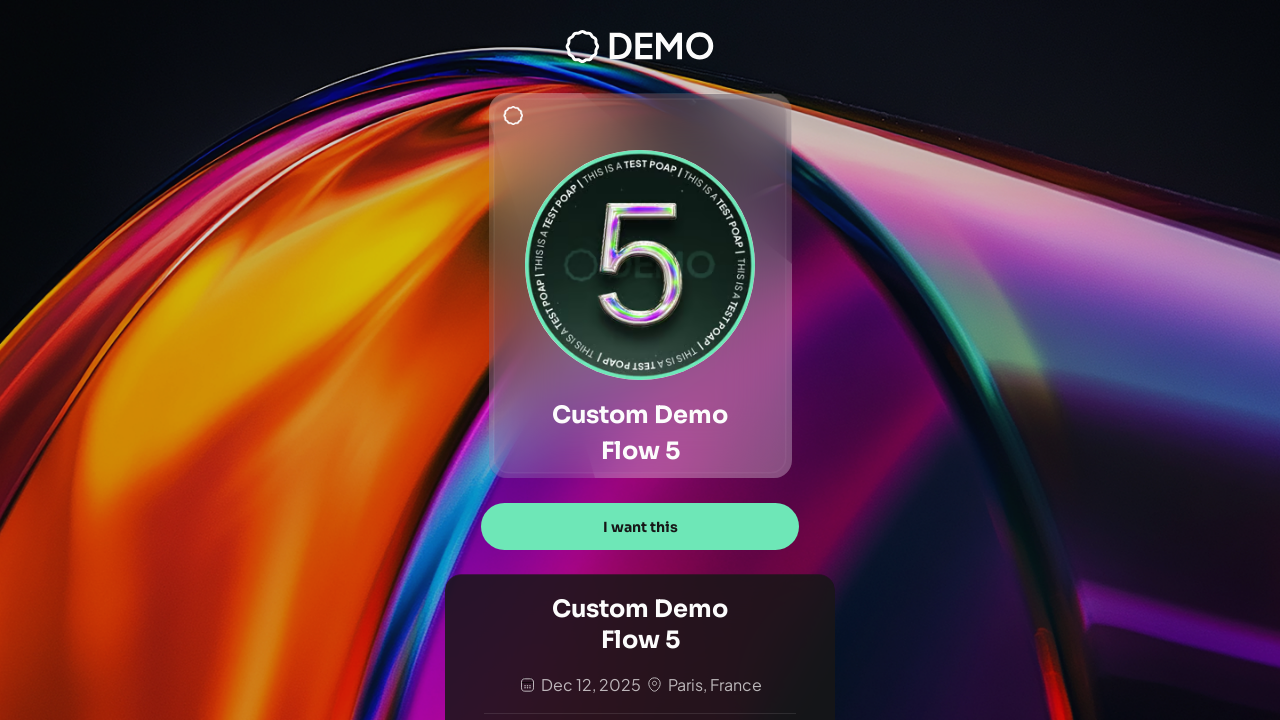

Clicked 'I want this' button at (640, 527) on text="I want this"
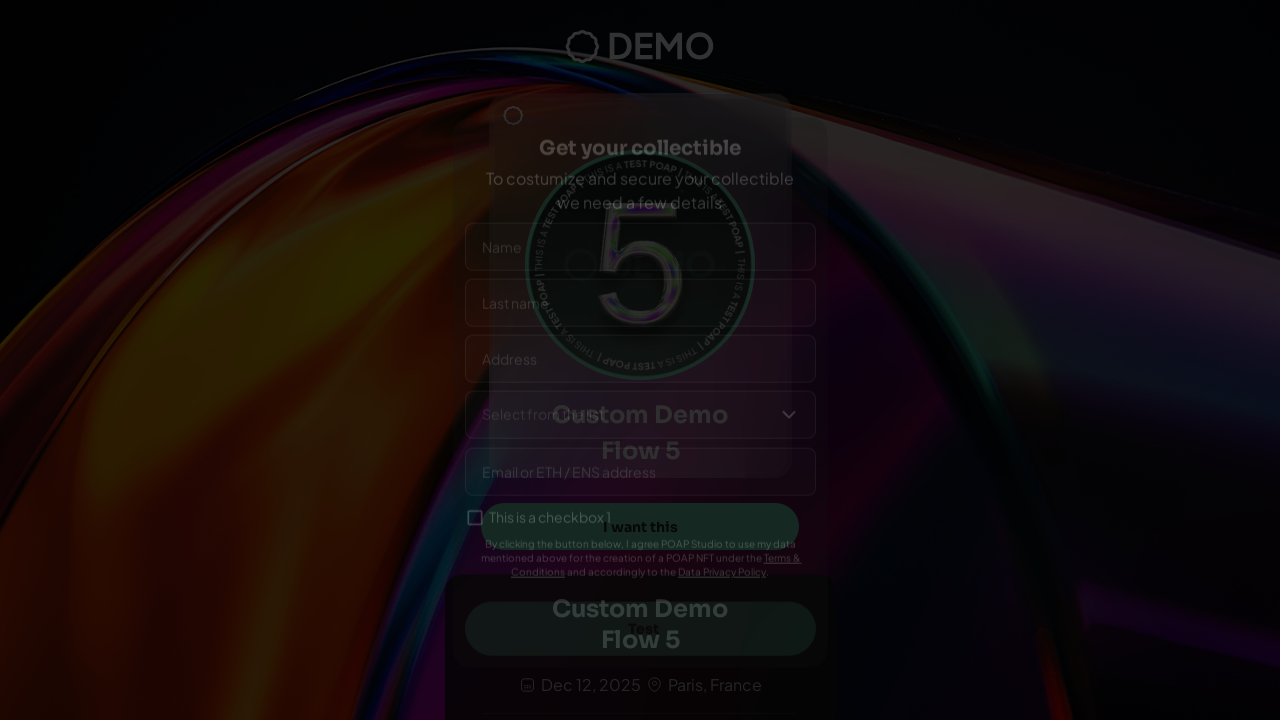

Waited 1.5 seconds for button action to process
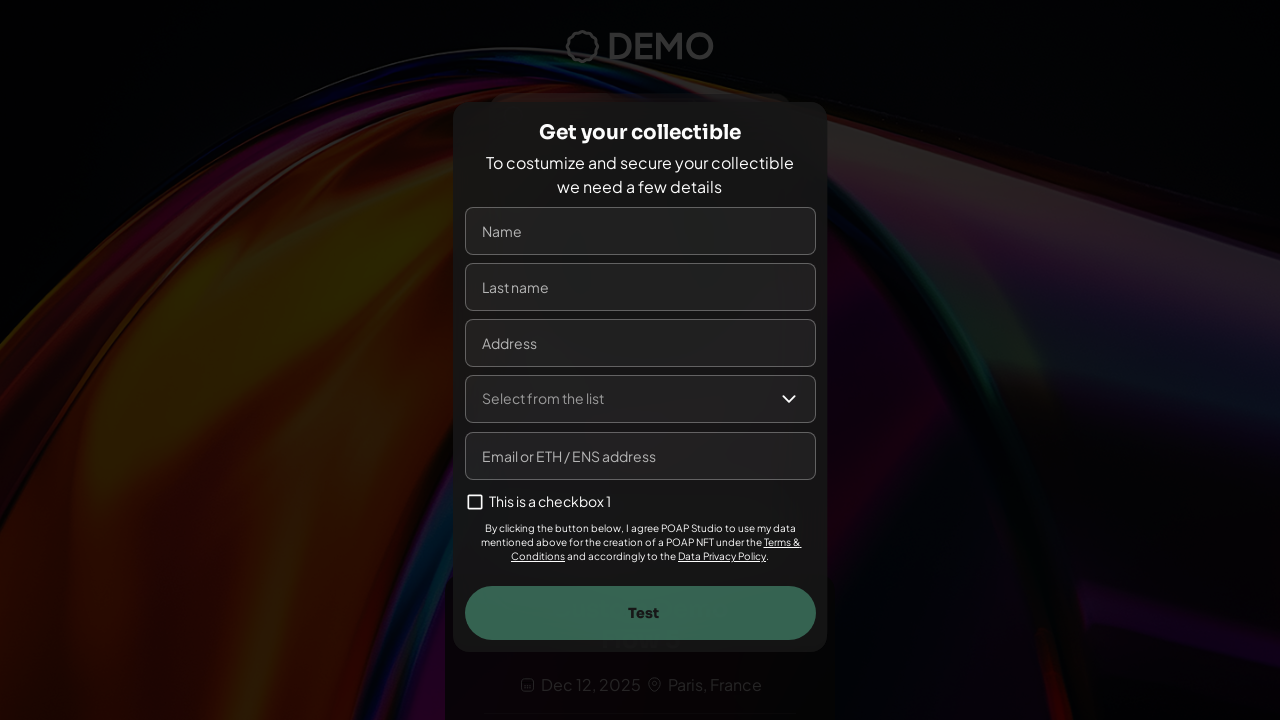

Filled name field with 'Pedro Luis' on input[name="name"], input[placeholder*="Name"], input[placeholder*="name"]
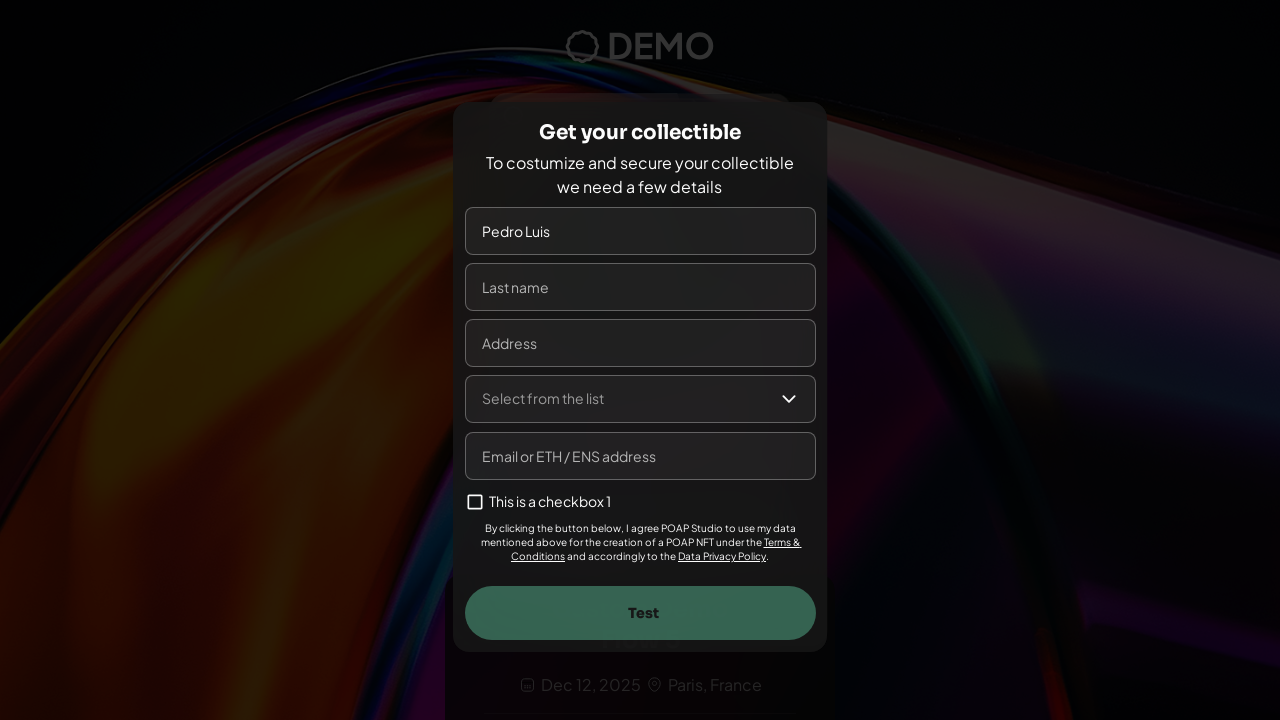

Filled last name field with 'Martinez' on input[name="lastname"], input[name="lastName"], input[placeholder*="Last"], inpu
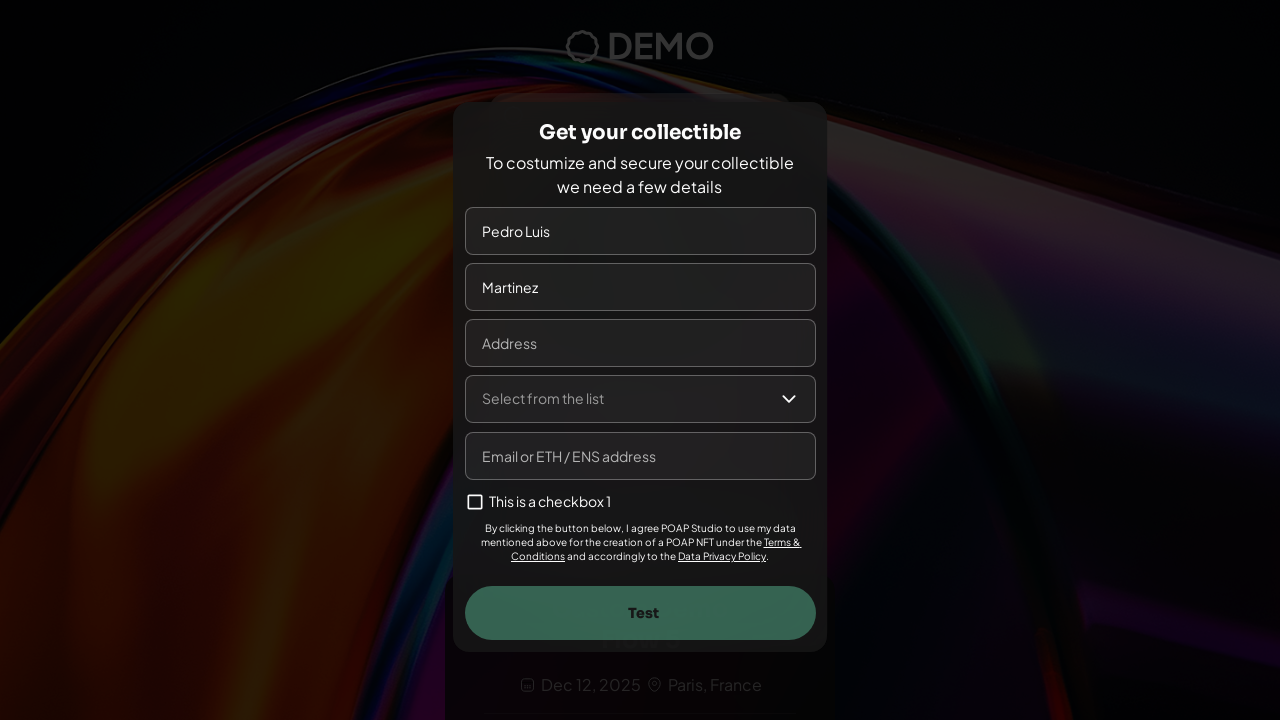

Filled address field with '789 Pine Street' on input[name="address"], input[placeholder*="Address"], input[placeholder*="addres
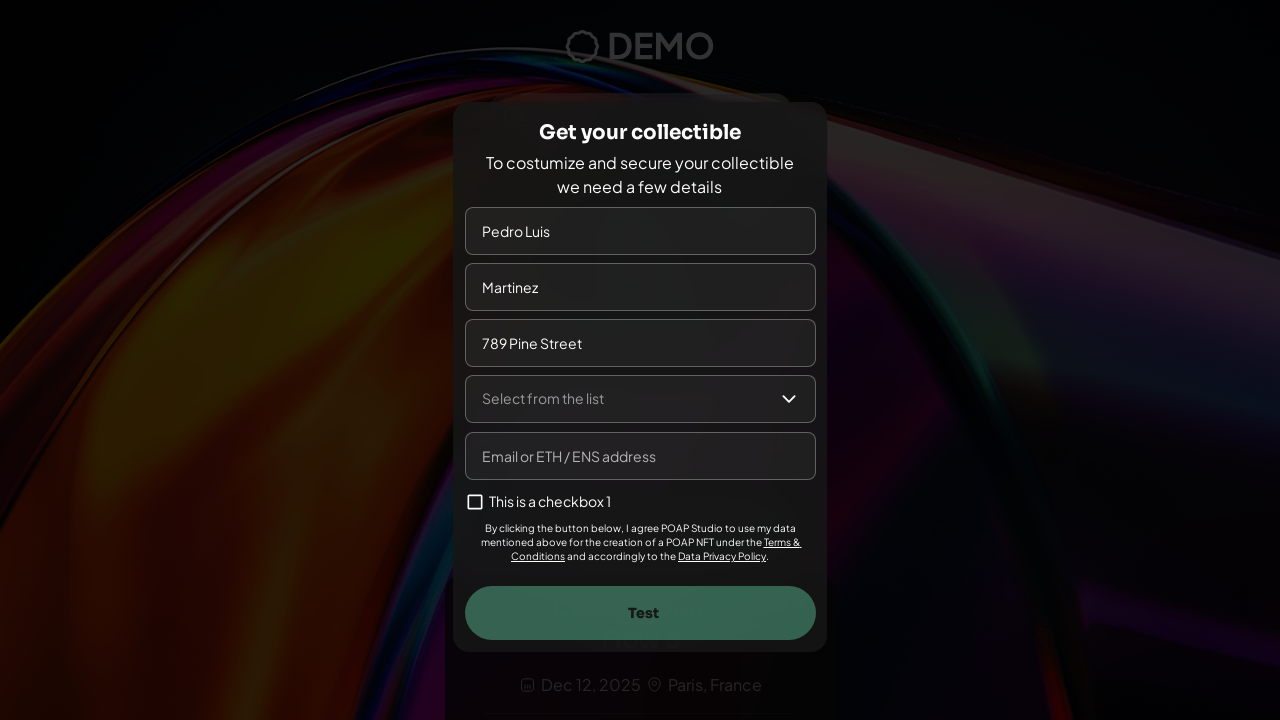

Clicked dropdown to select from list at (542, 398) on text="Select from the list"
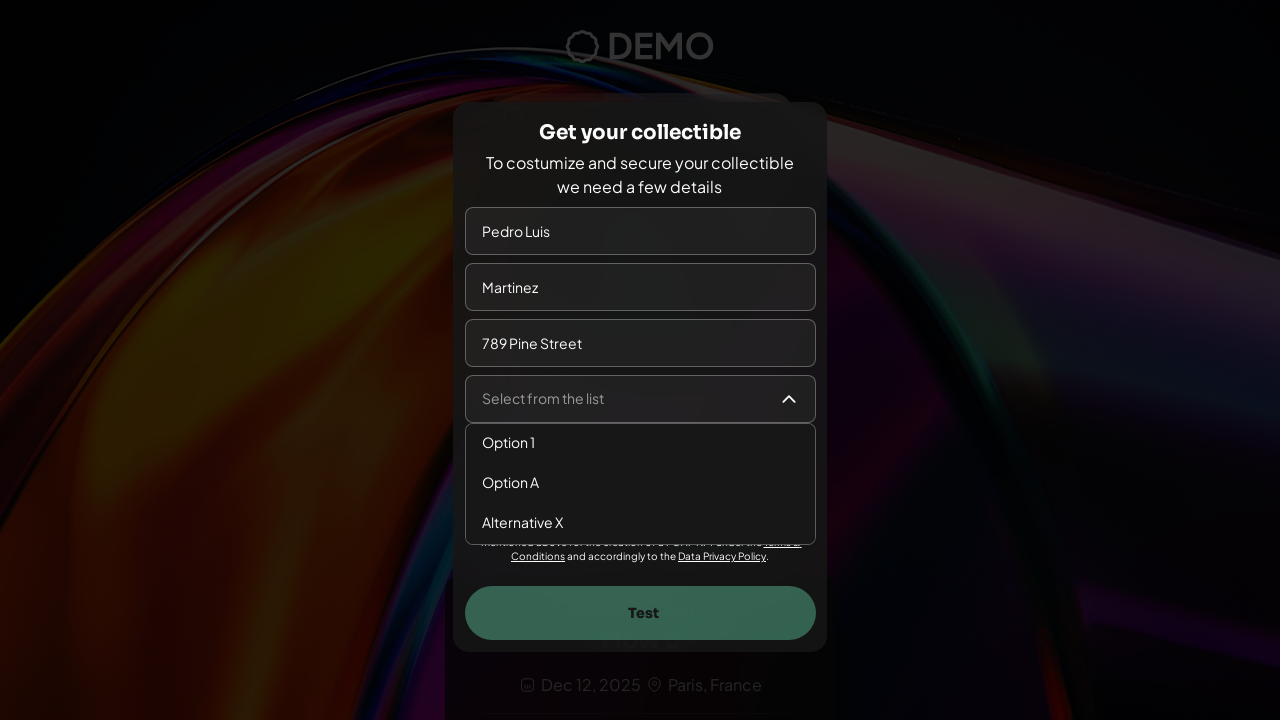

Waited for dropdown options to appear
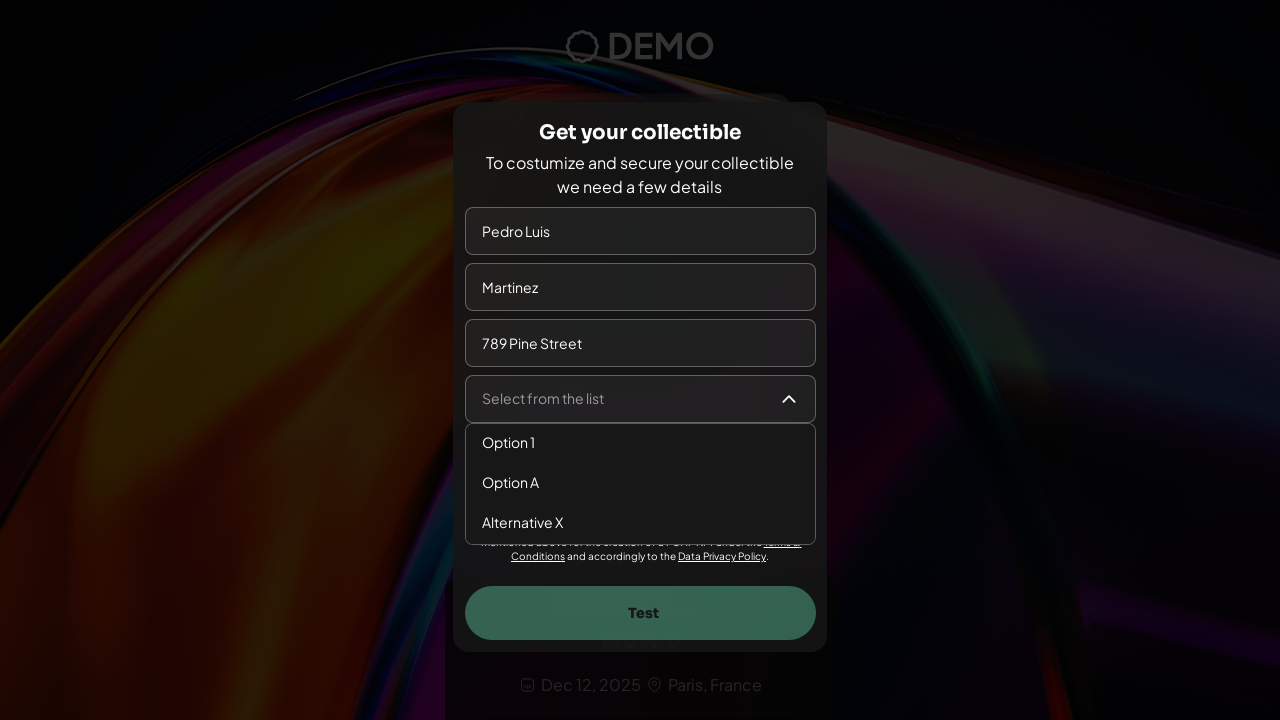

Selected 'Option 1' from dropdown at (508, 442) on text="Option 1"
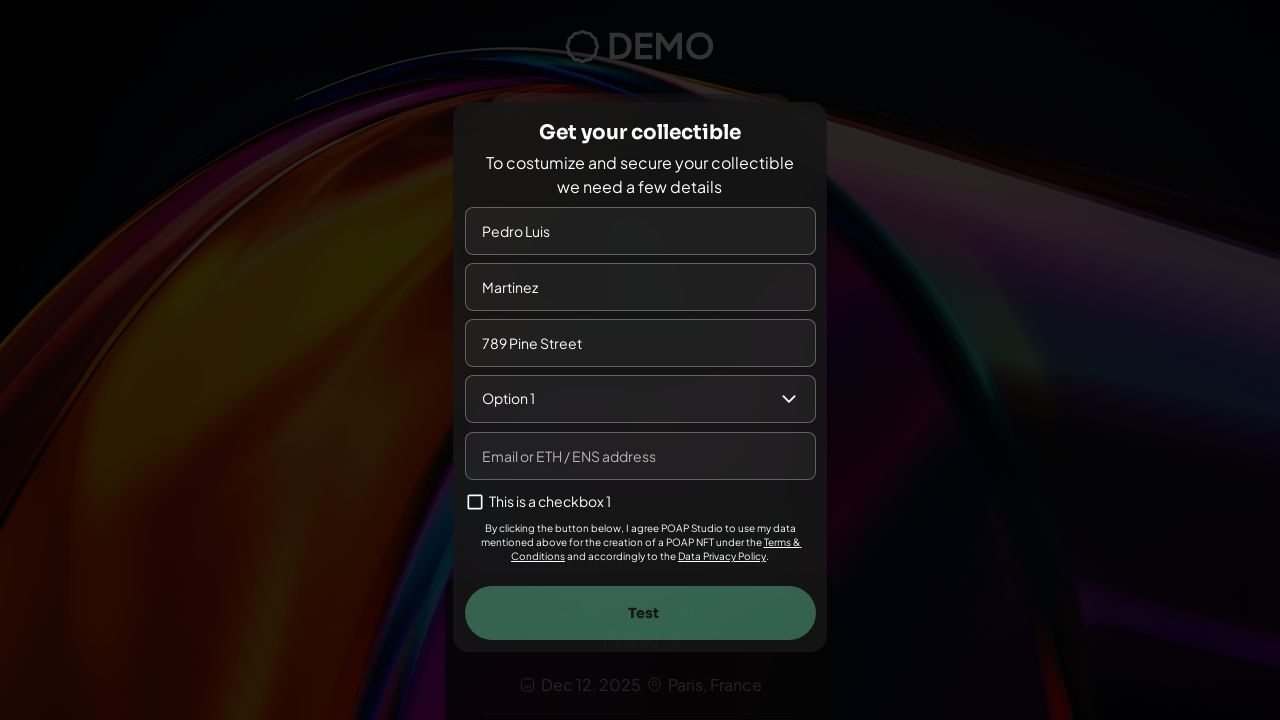

Waited for dropdown selection to process
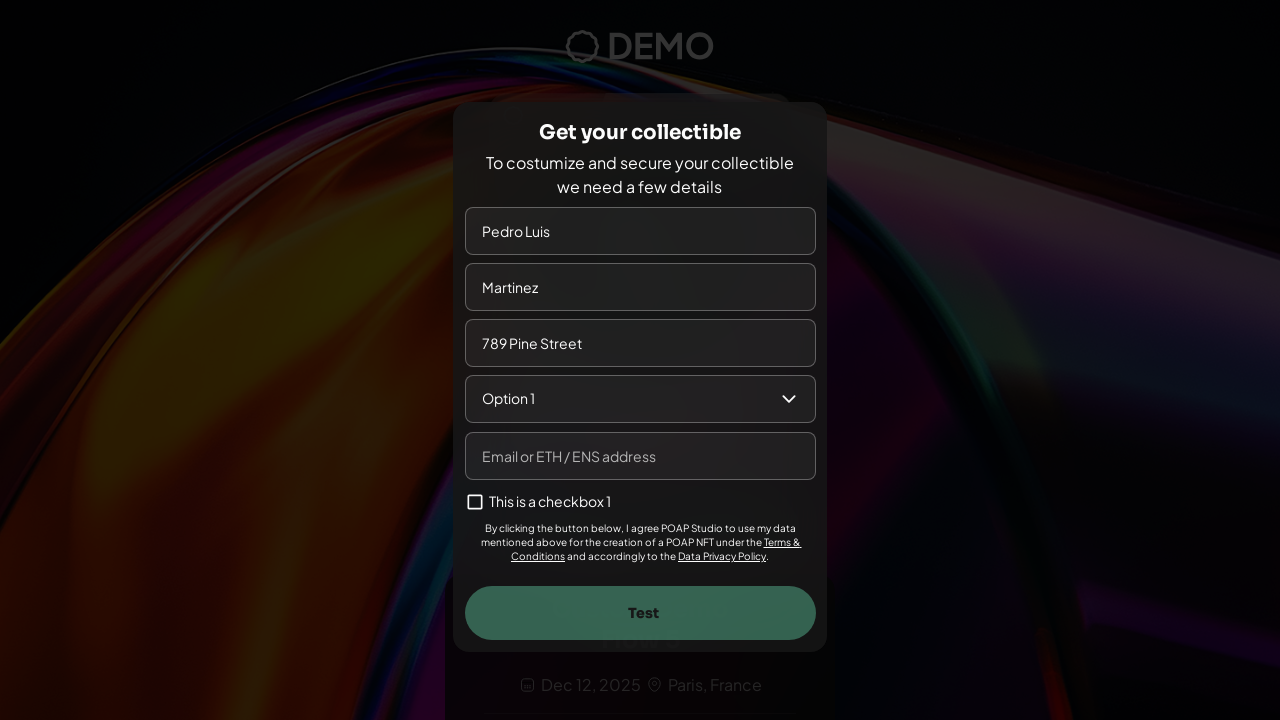

Filled ETH/email field with invalid address '0xfmifeo' on input[name="email"], input[type="email"], input[placeholder*="Email"], input[pla
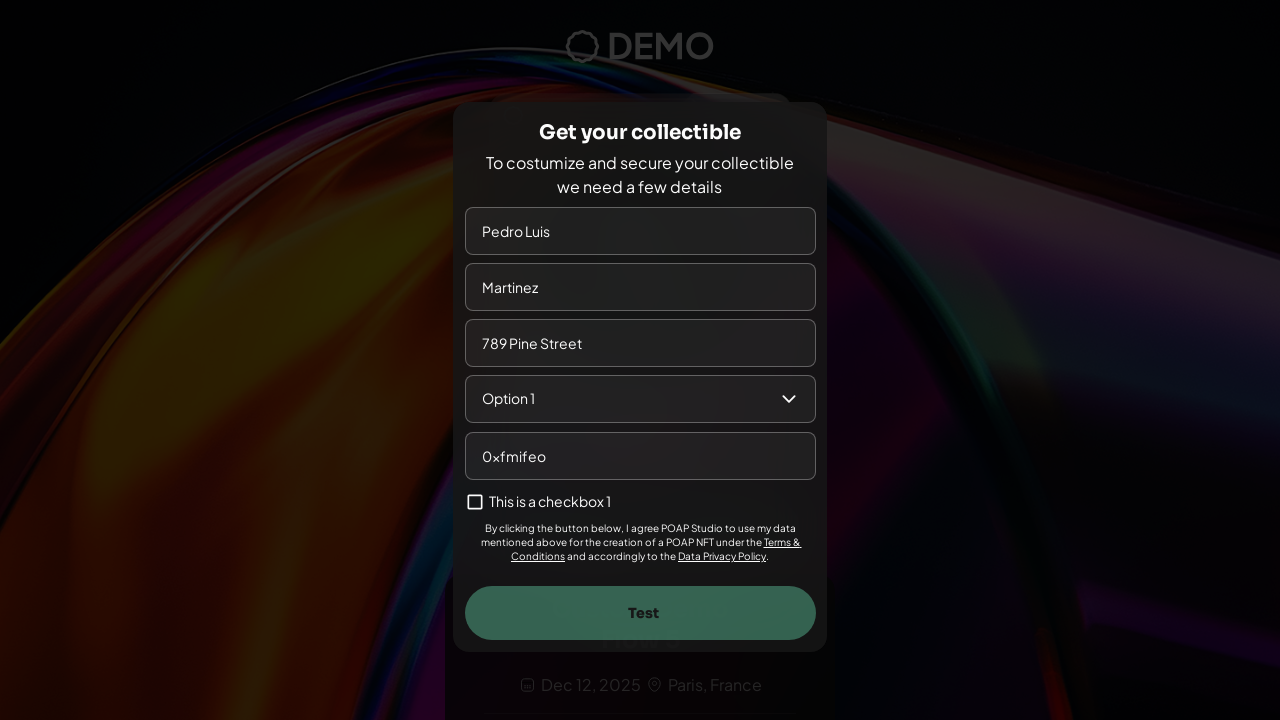

Waited for form to register invalid ETH input
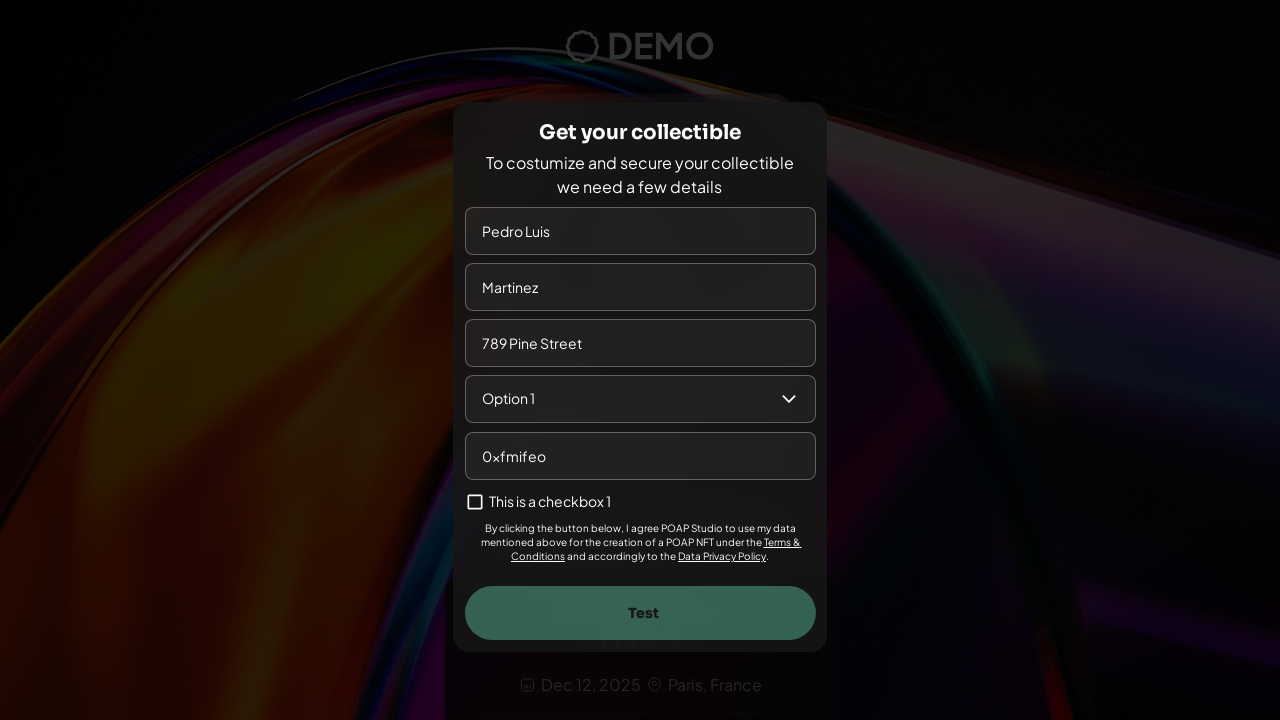

Confirmed 'Test' button is visible
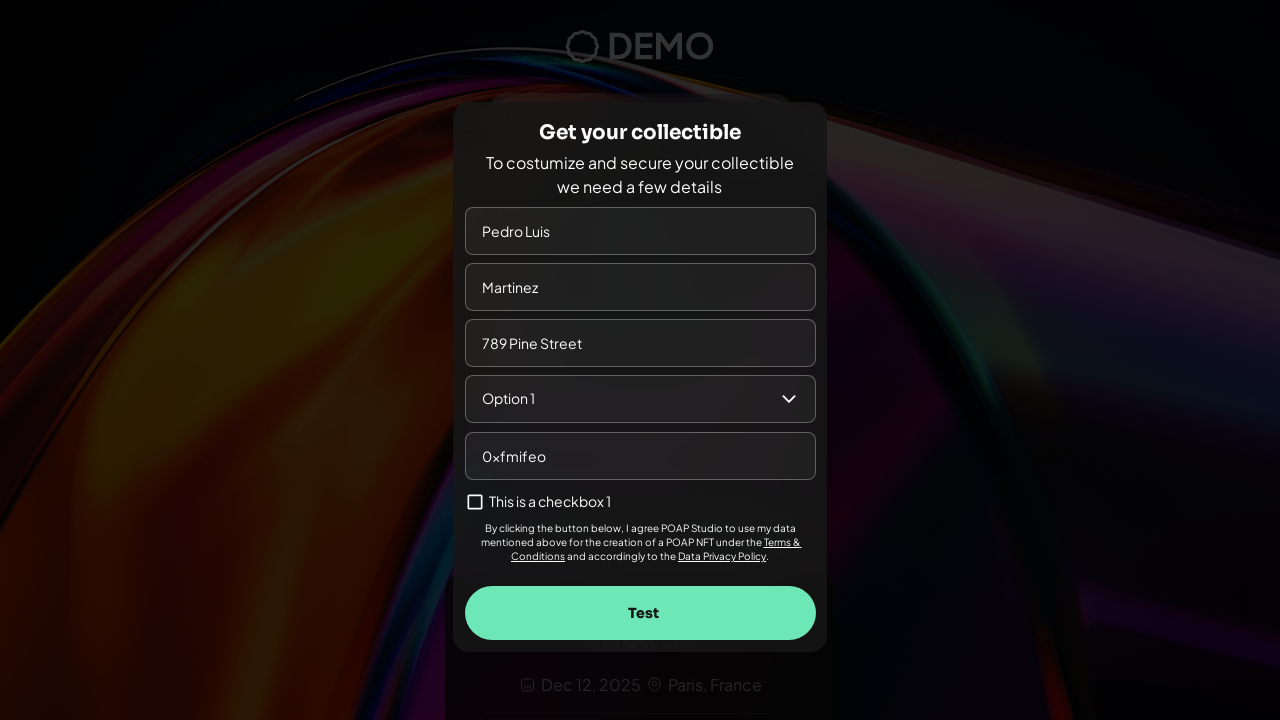

Waited before clicking Test button
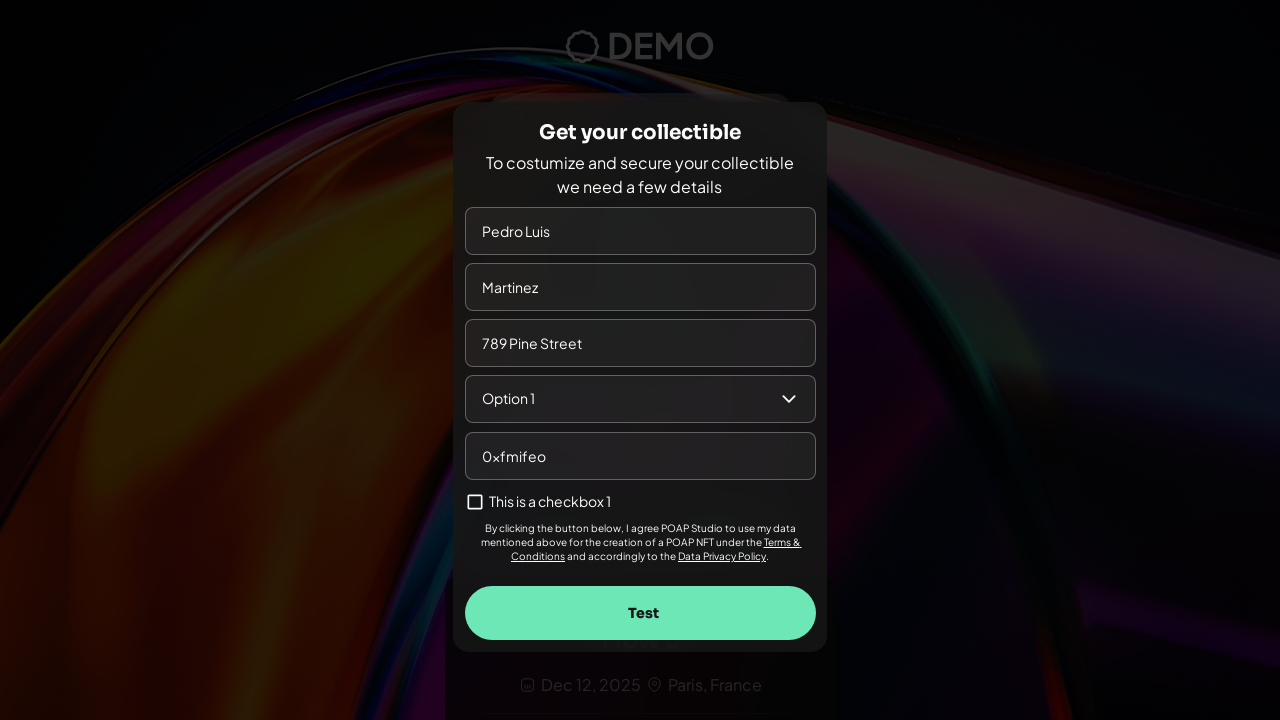

Clicked 'Test' button to validate form with invalid ETH address at (643, 613) on text="Test"
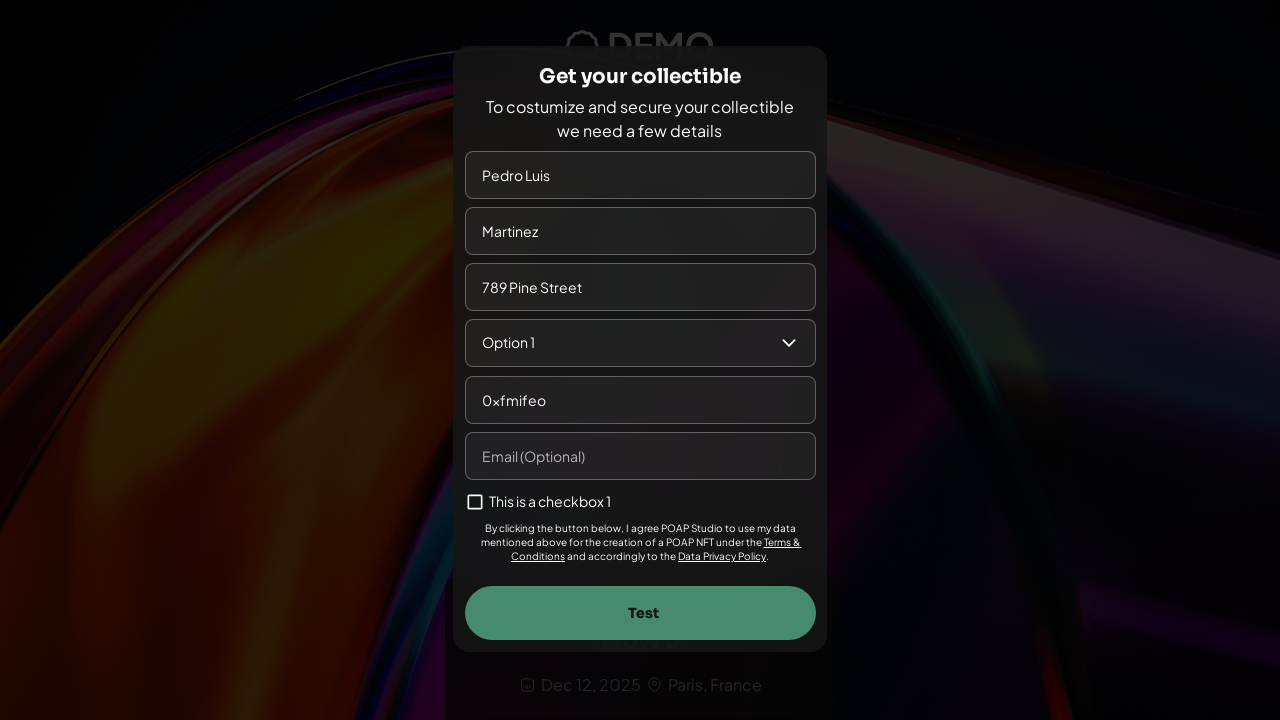

Waited for validation error message to appear (expecting 'valid ETH' error)
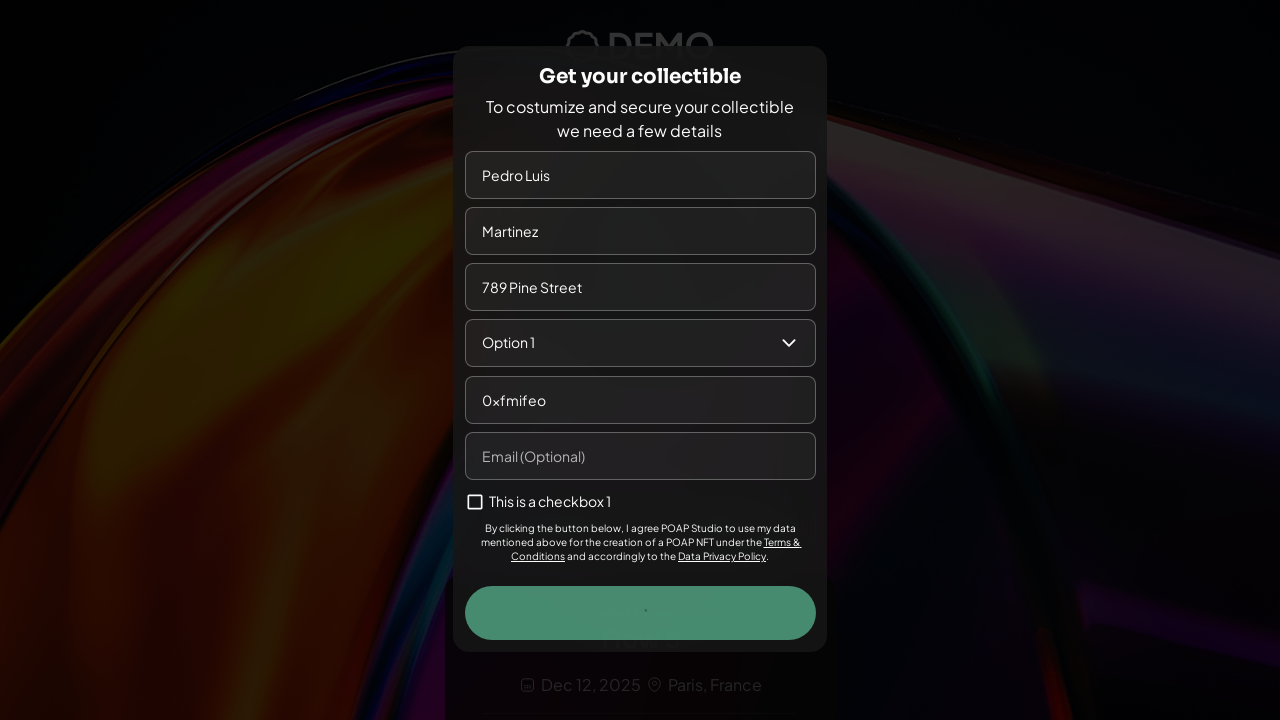

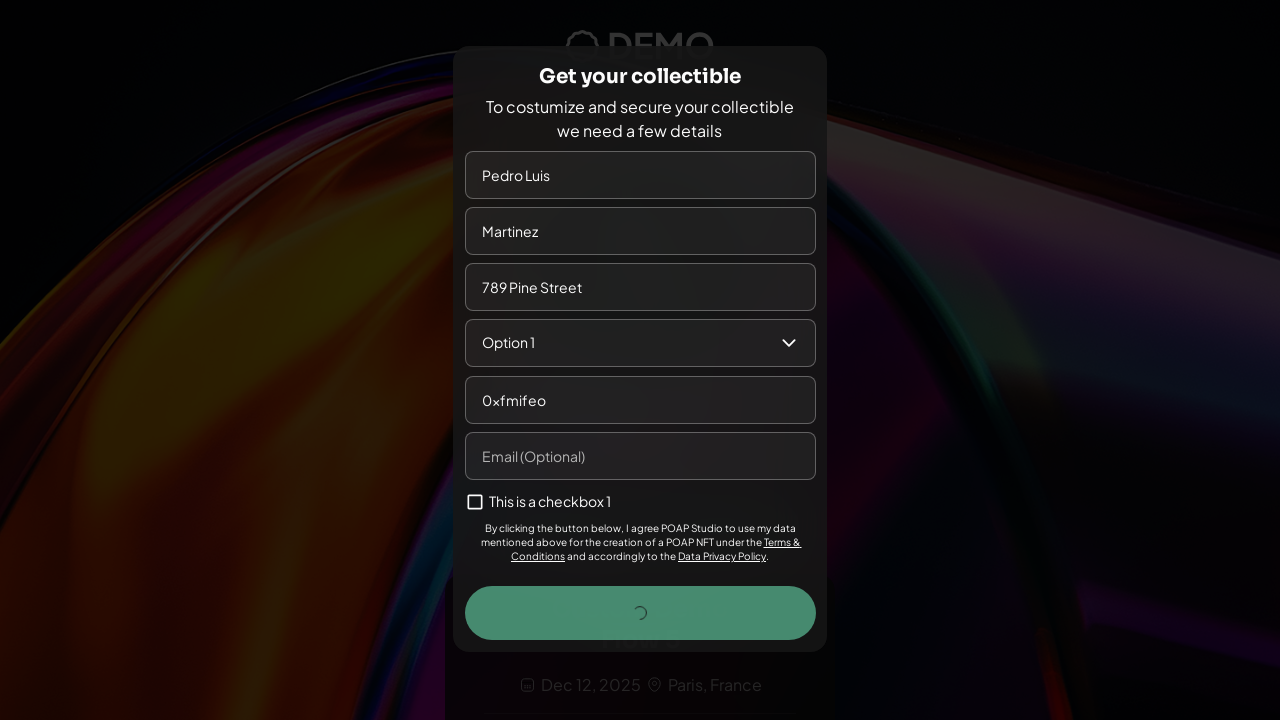